Tests the Text Box form on DemoQA by navigating to the Elements section, clicking on Text Box, and filling in the fullname field.

Starting URL: https://demoqa.com/

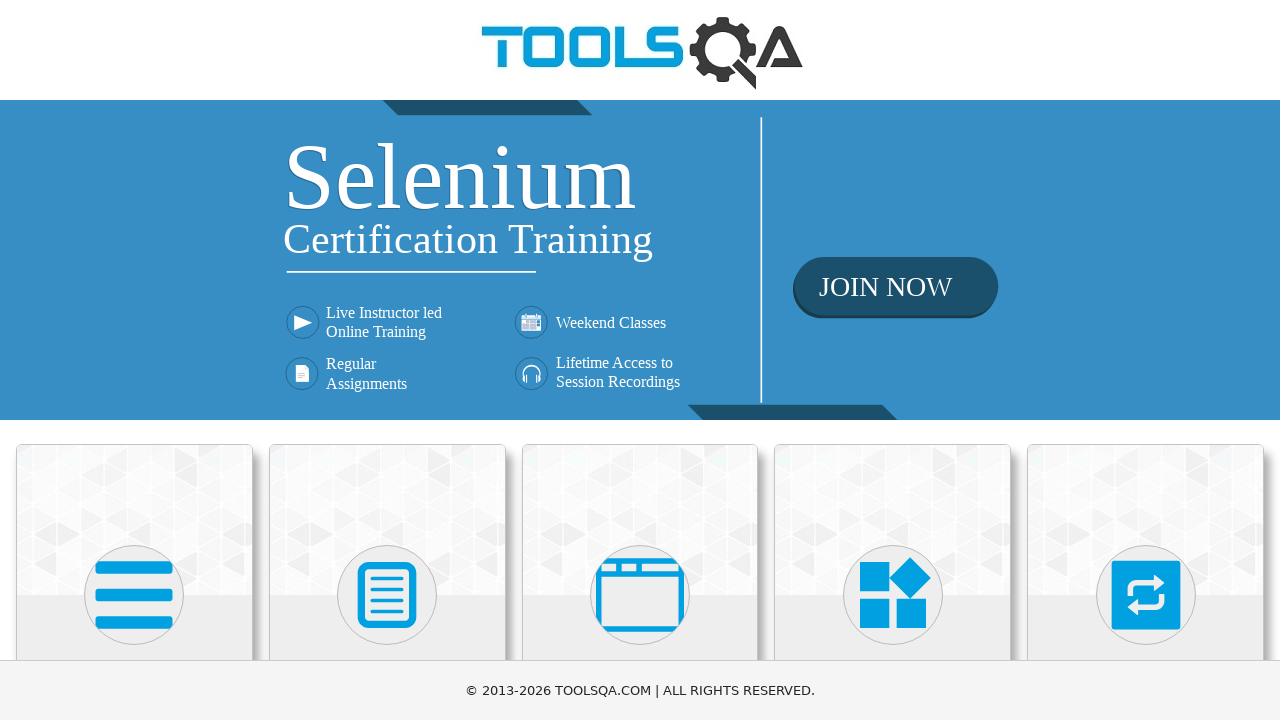

Clicked on Elements card/section at (134, 360) on text=Elements
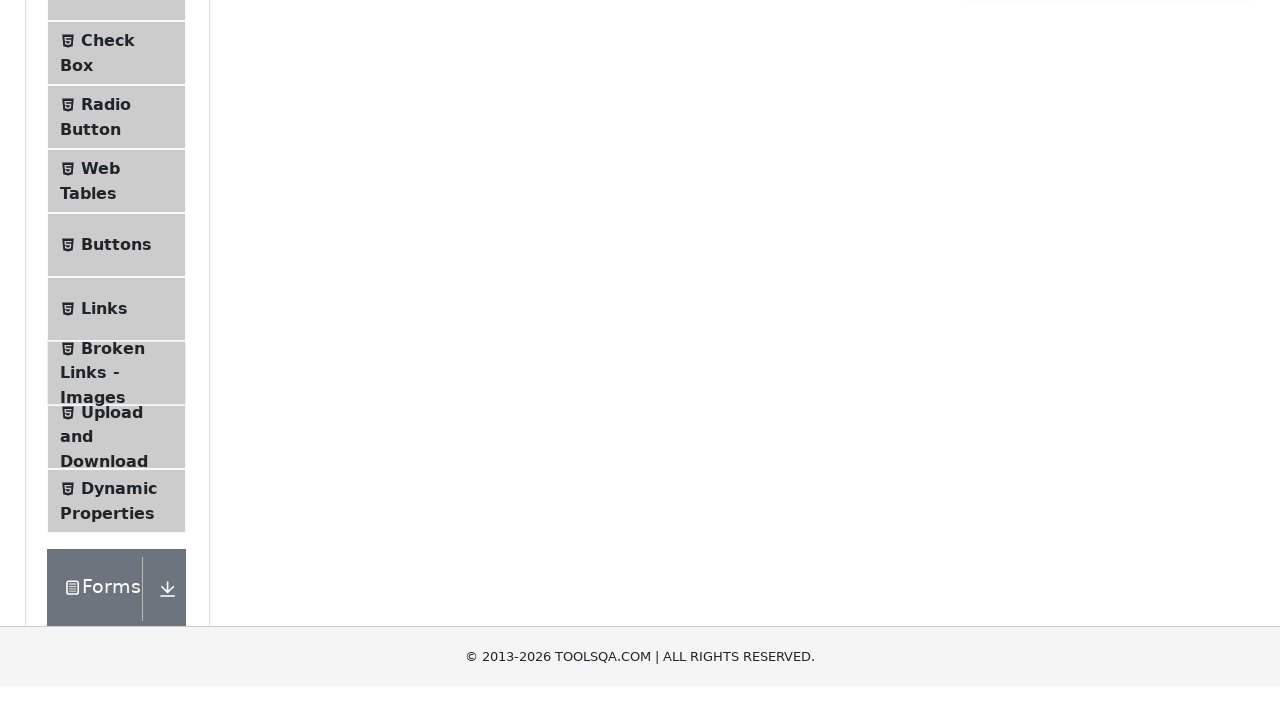

Clicked on Text Box menu item in the sidebar at (119, 261) on text=Text Box
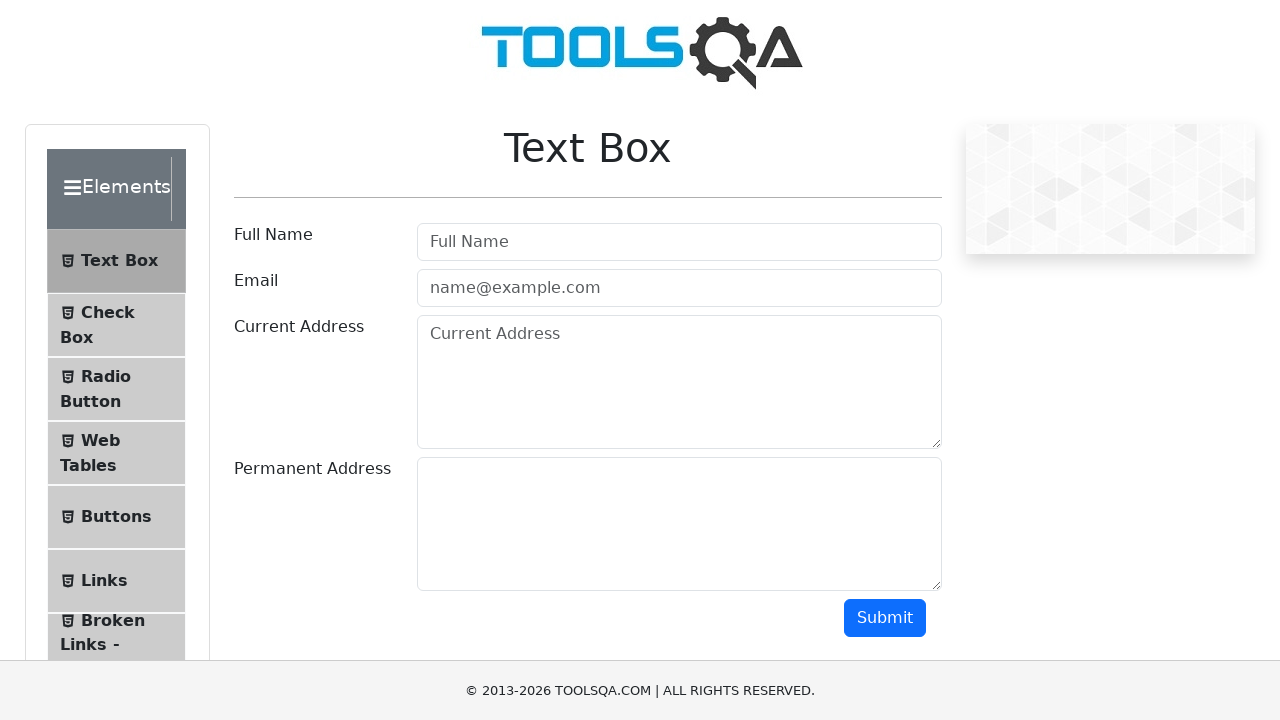

Filled Full Name field with 'Nuntapong Siripanyawong' on #userName
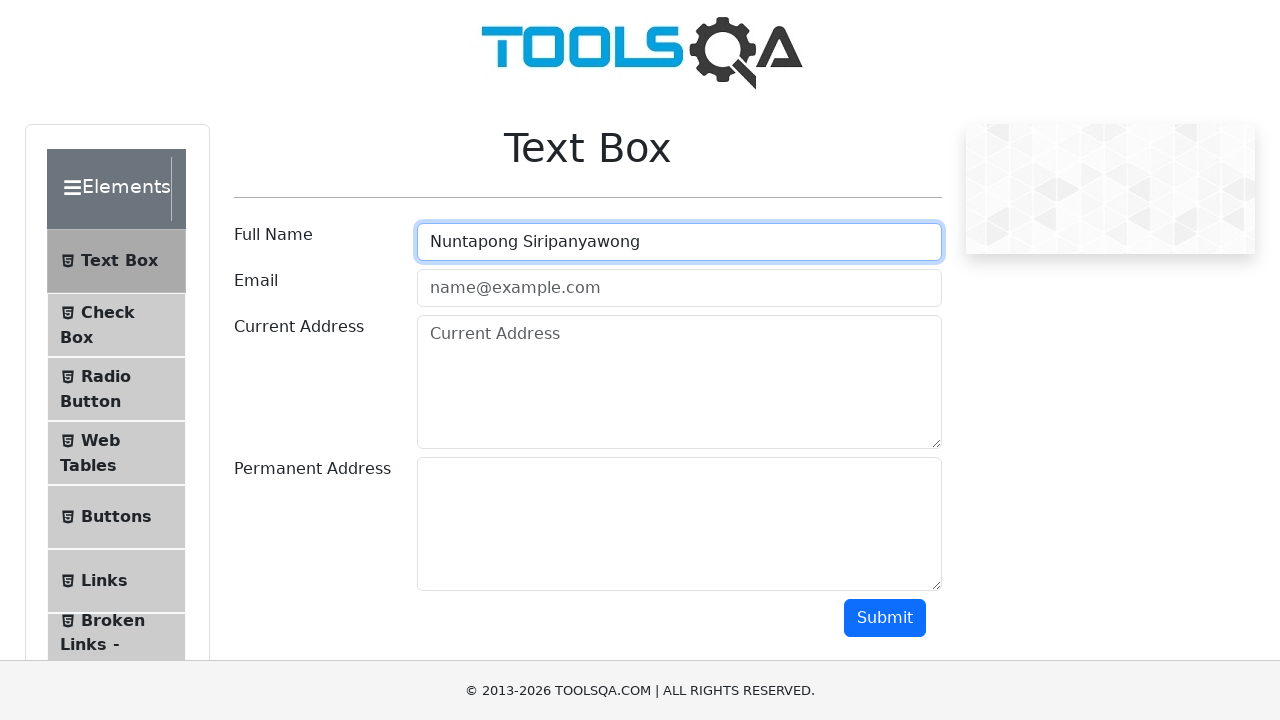

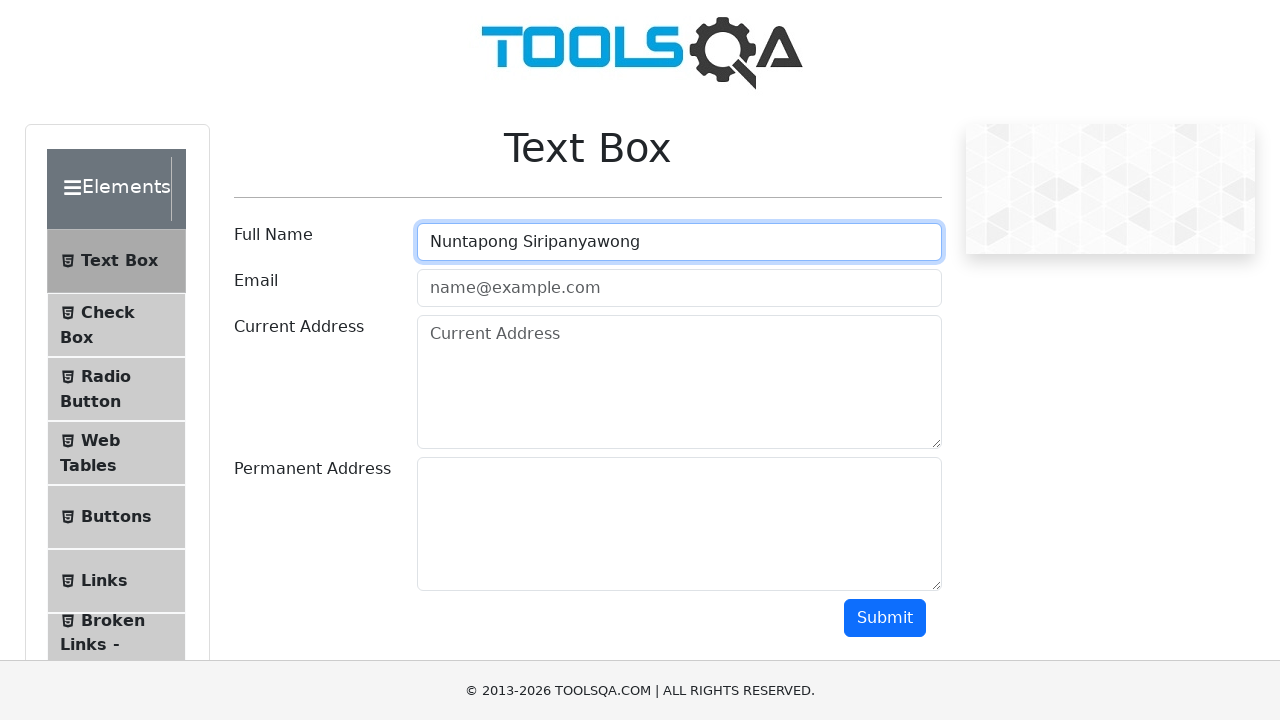